Tests the search functionality on python.org by entering "pycon" in the search box and submitting the search form

Starting URL: https://www.python.org

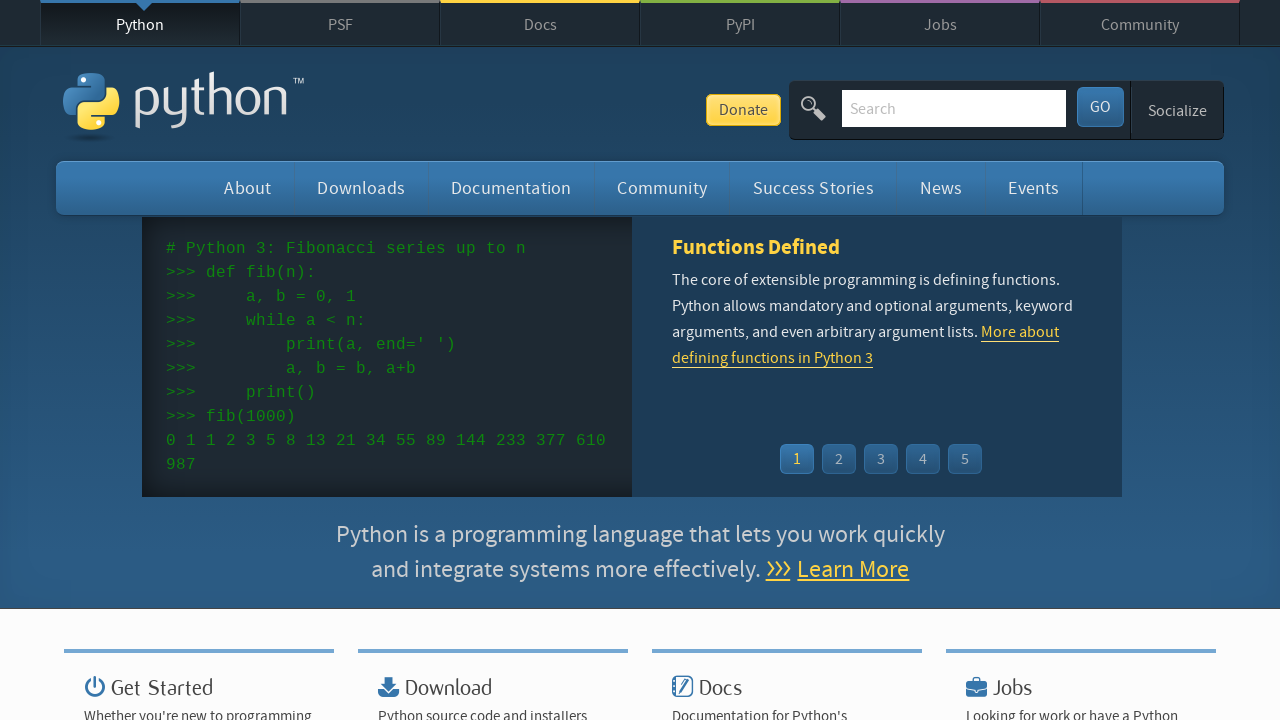

Verified 'Python' is in page title
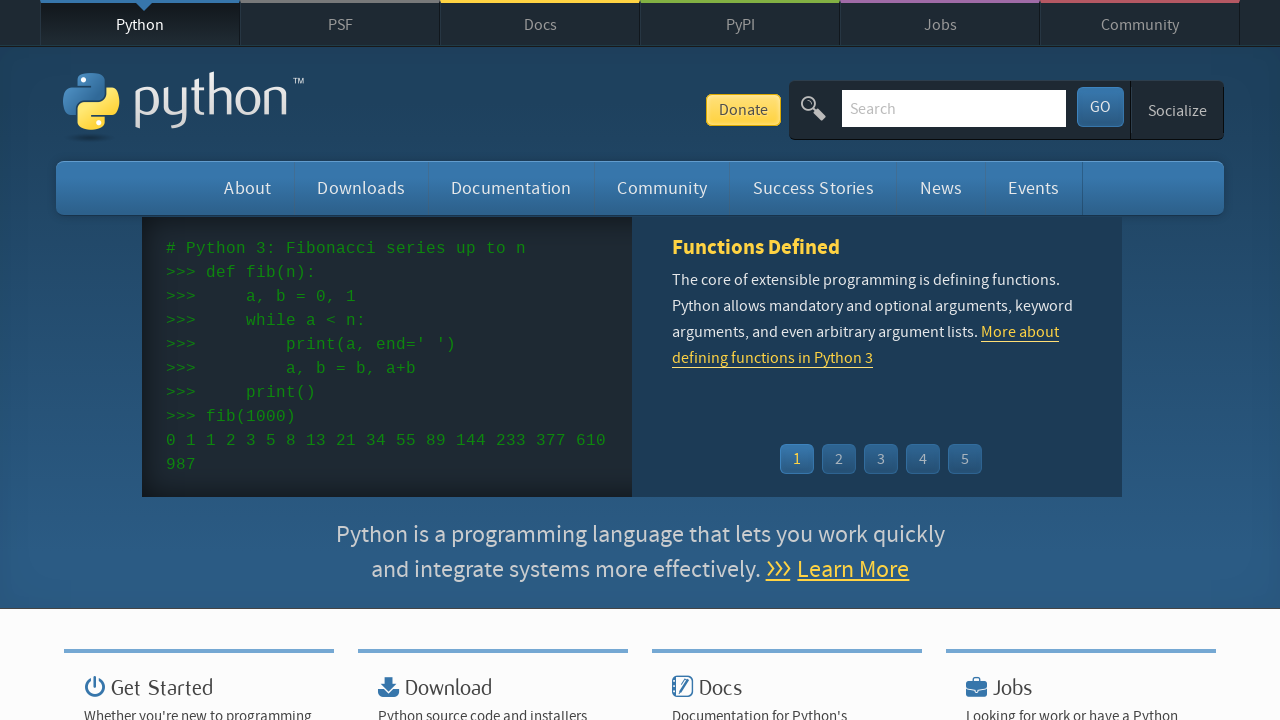

Filled search box with 'pycon' on input[name='q']
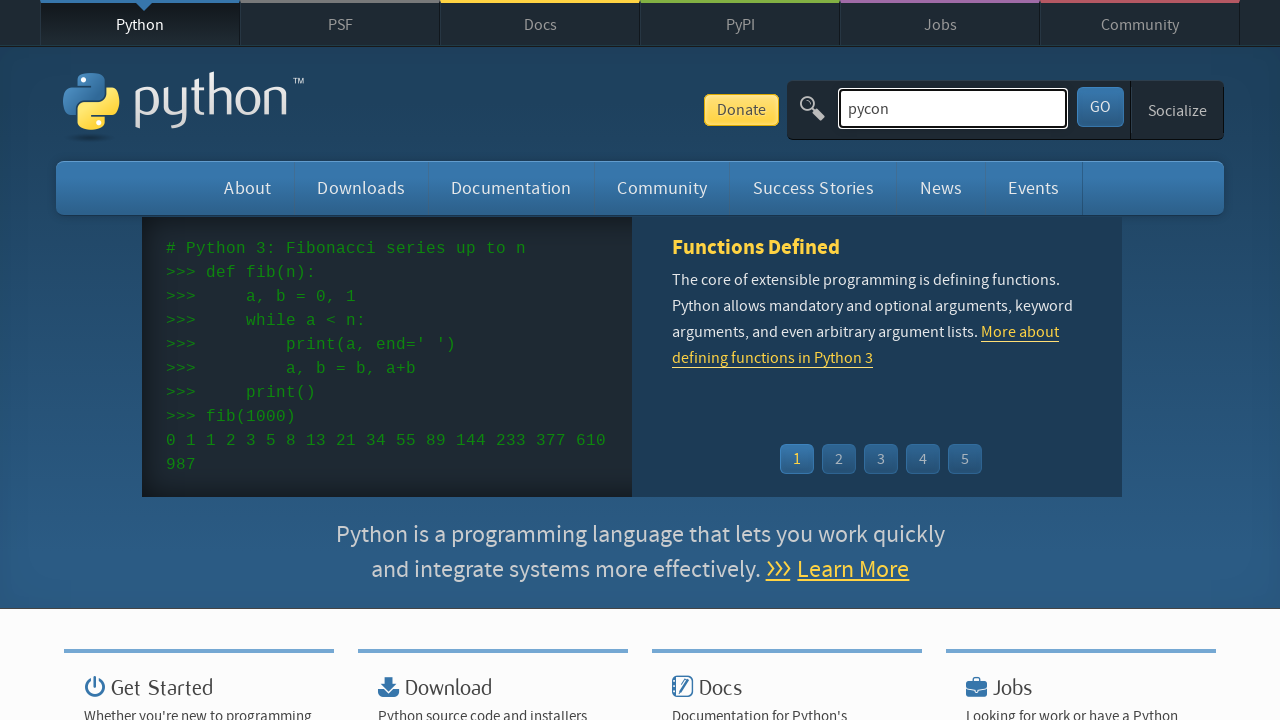

Pressed Enter to submit search form on input[name='q']
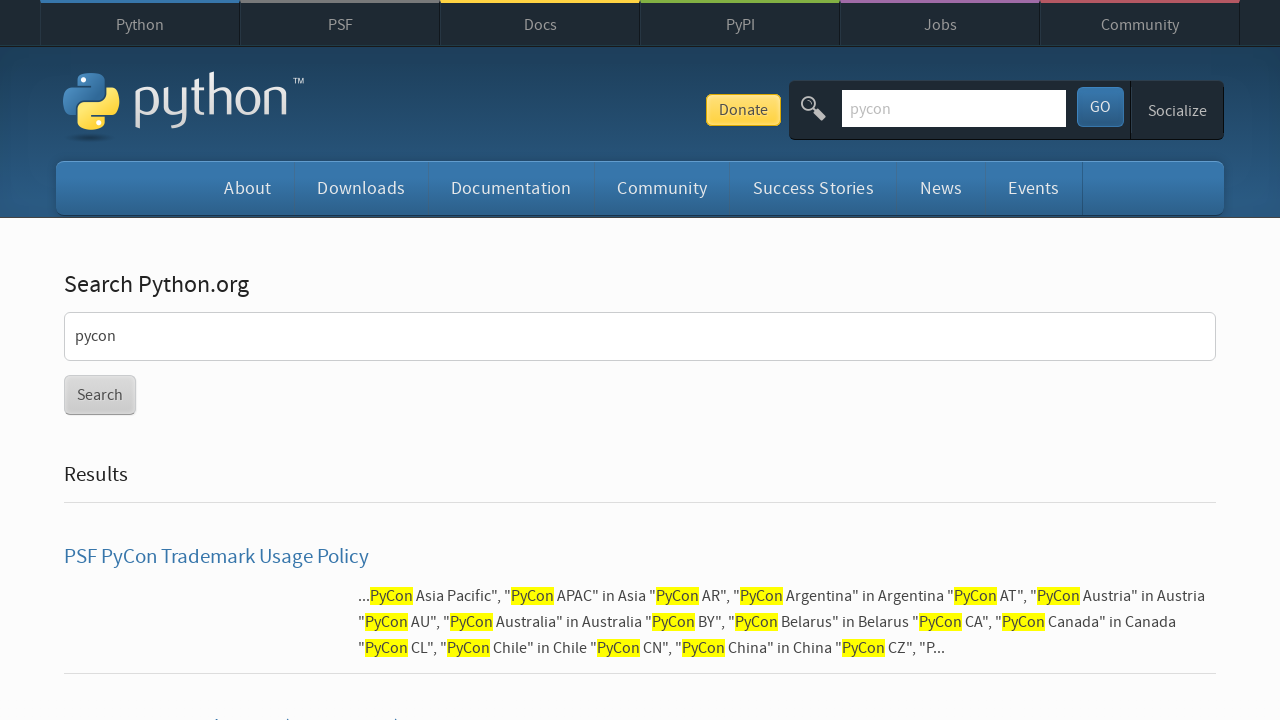

Search results loaded and network idle
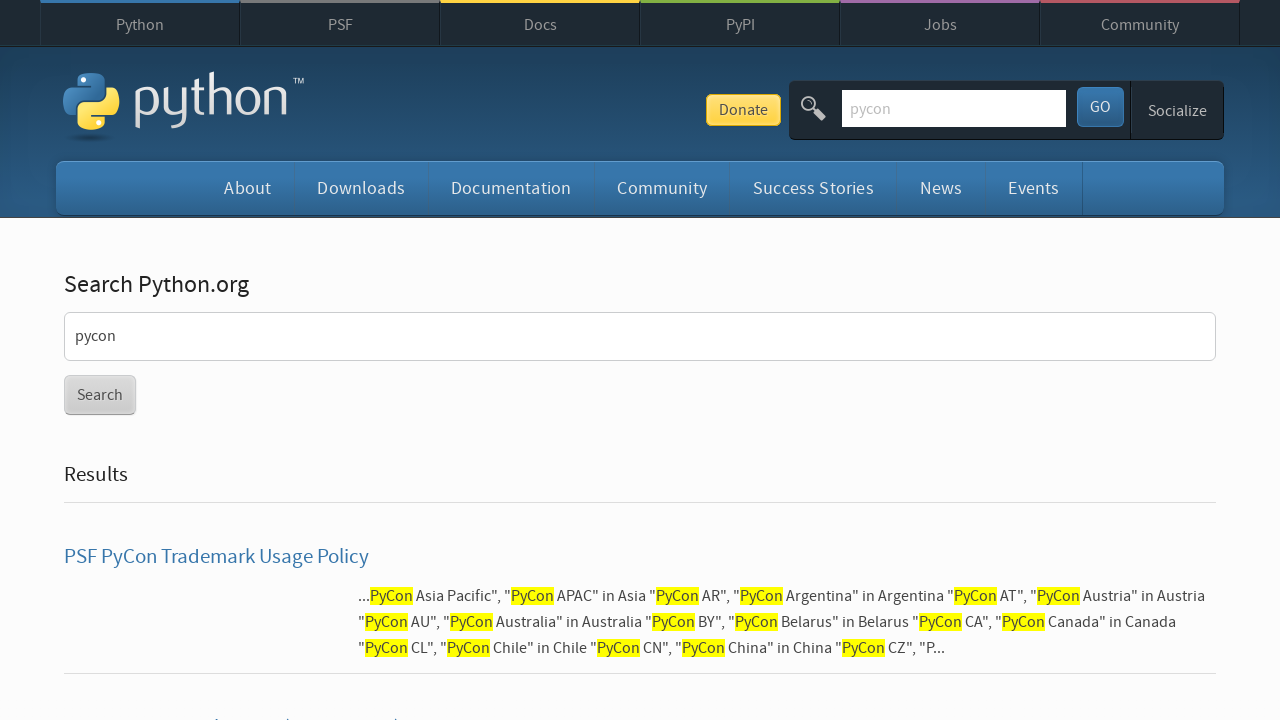

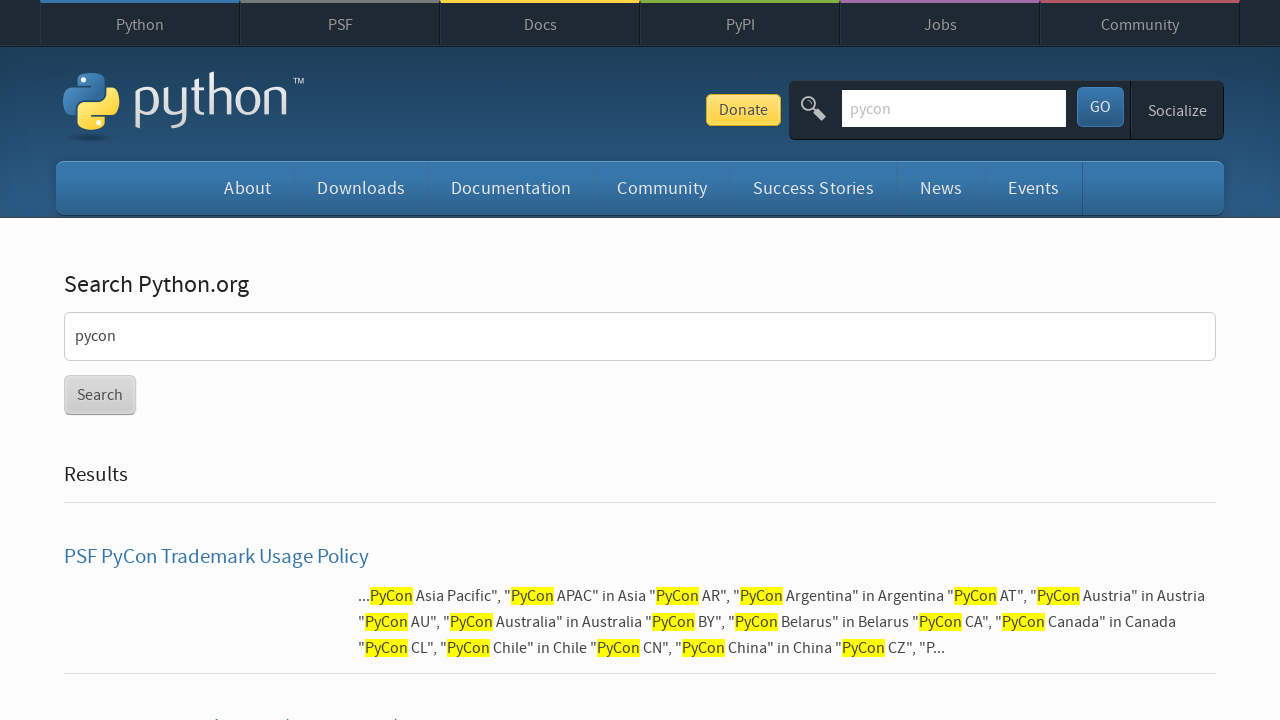